Opens the fourth section of the accordion

Starting URL: https://seleniumui.moderntester.pl/accordion.php

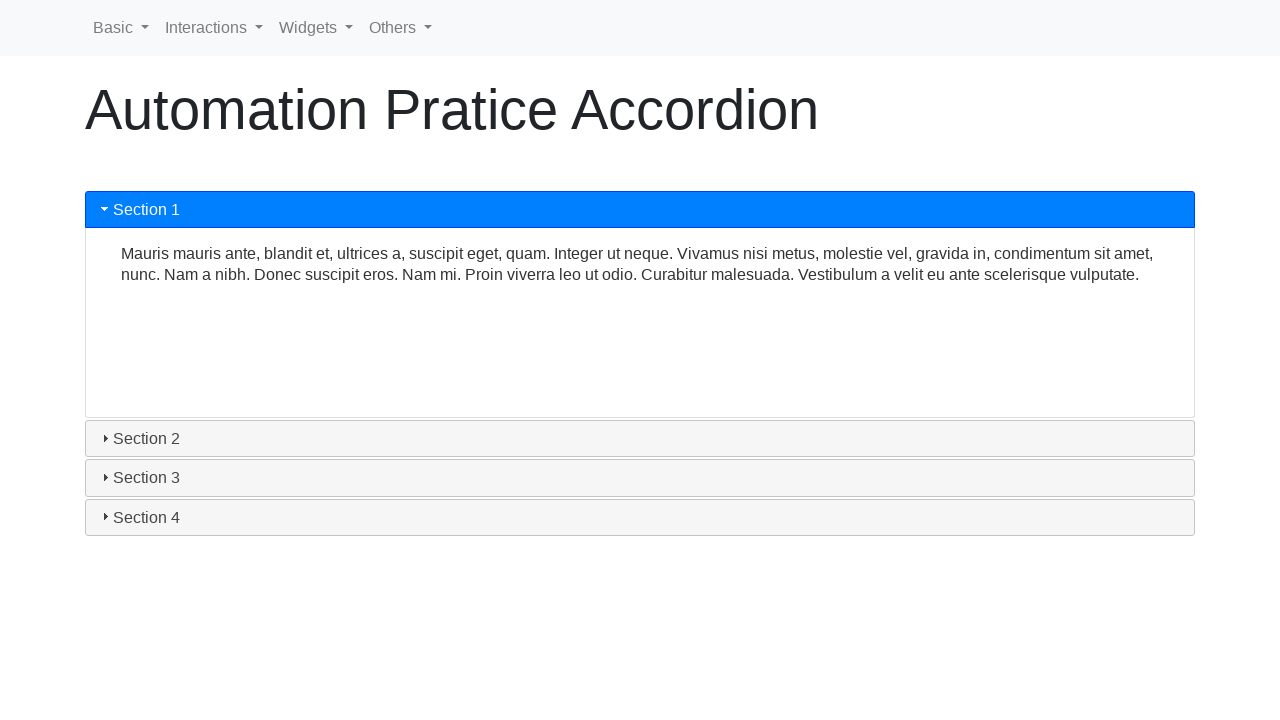

Navigated to accordion test page
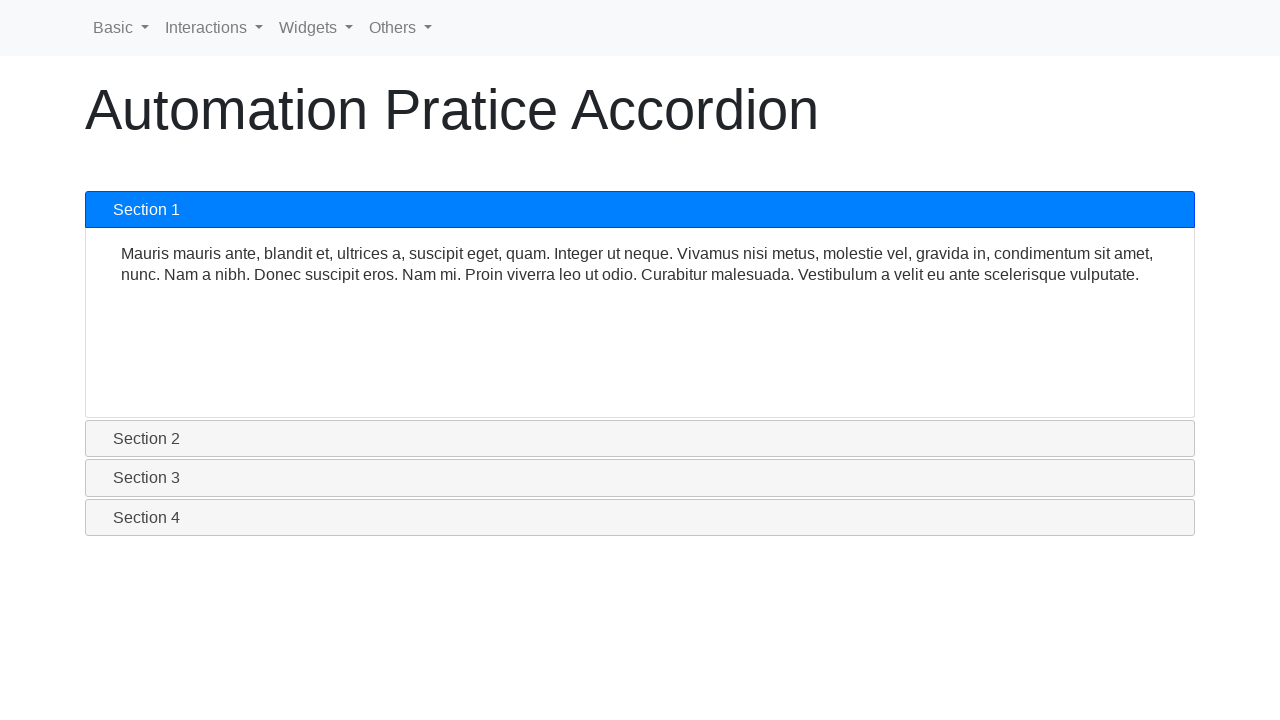

Clicked on the fourth section of the accordion at (640, 517) on #ui-id-7
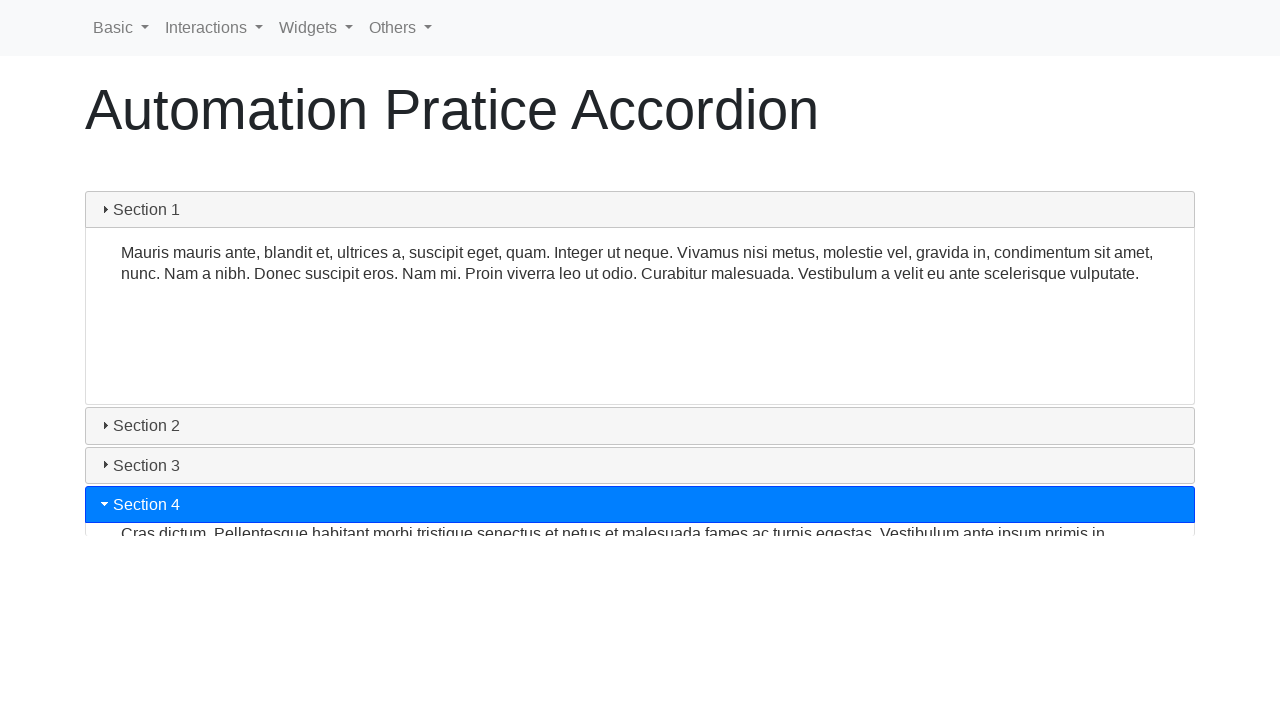

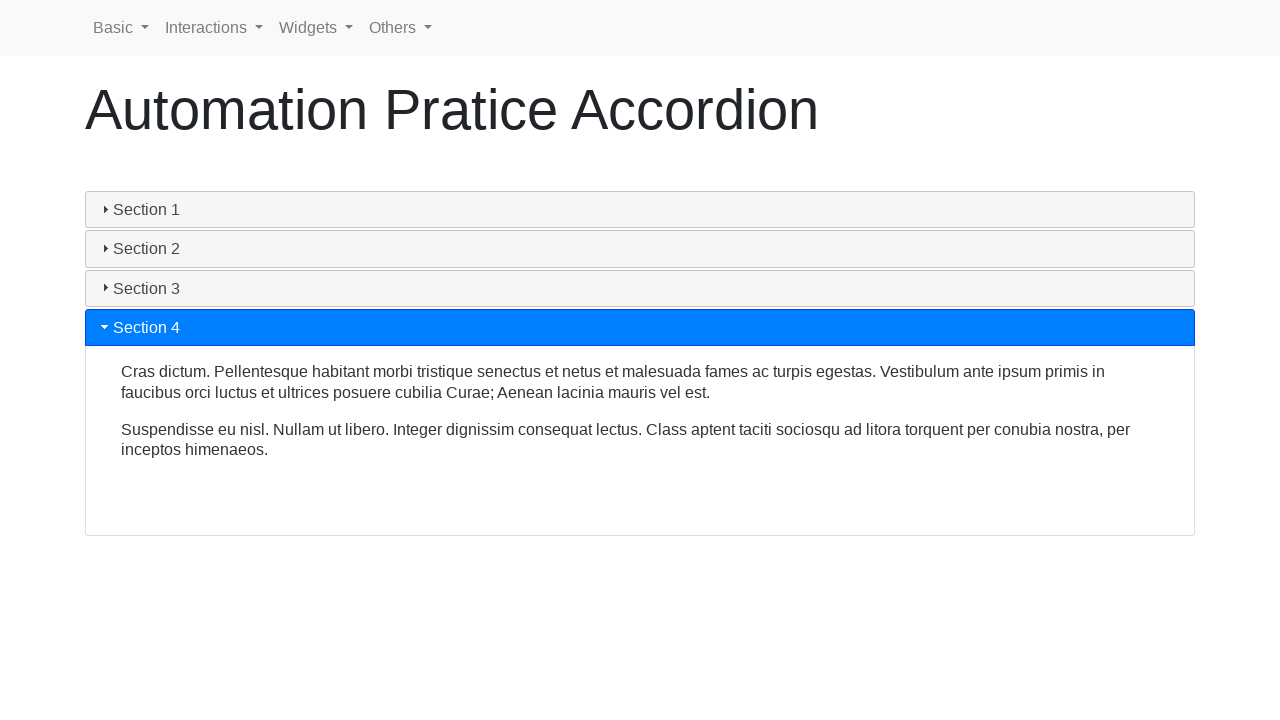